Tests that the browser back button works correctly with filter navigation.

Starting URL: https://demo.playwright.dev/todomvc

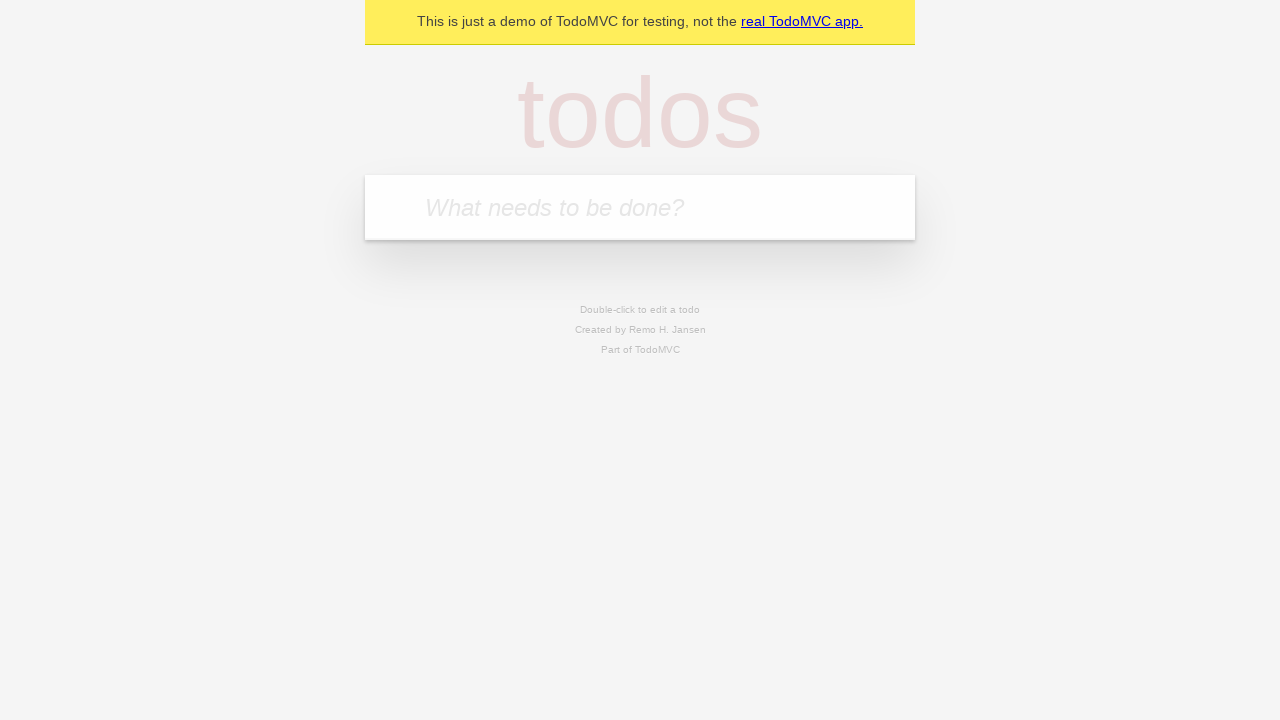

Filled new todo field with 'buy some cheese' on .new-todo
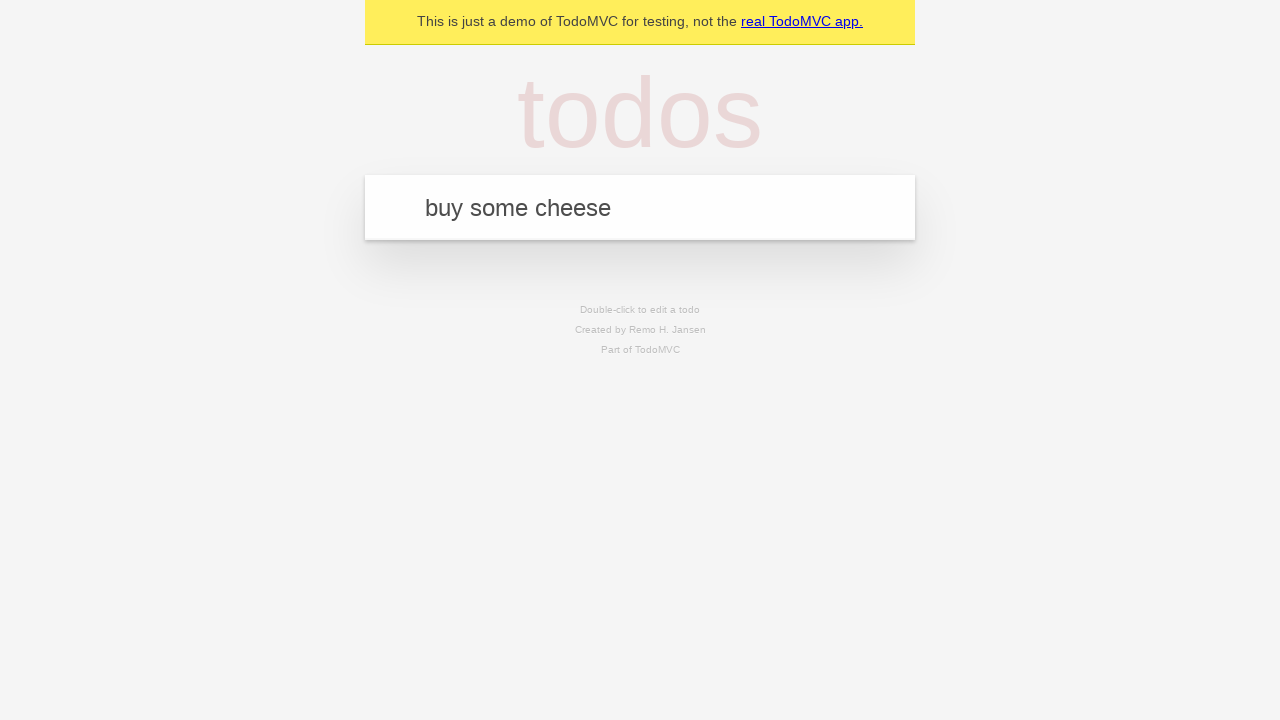

Pressed Enter to add first todo on .new-todo
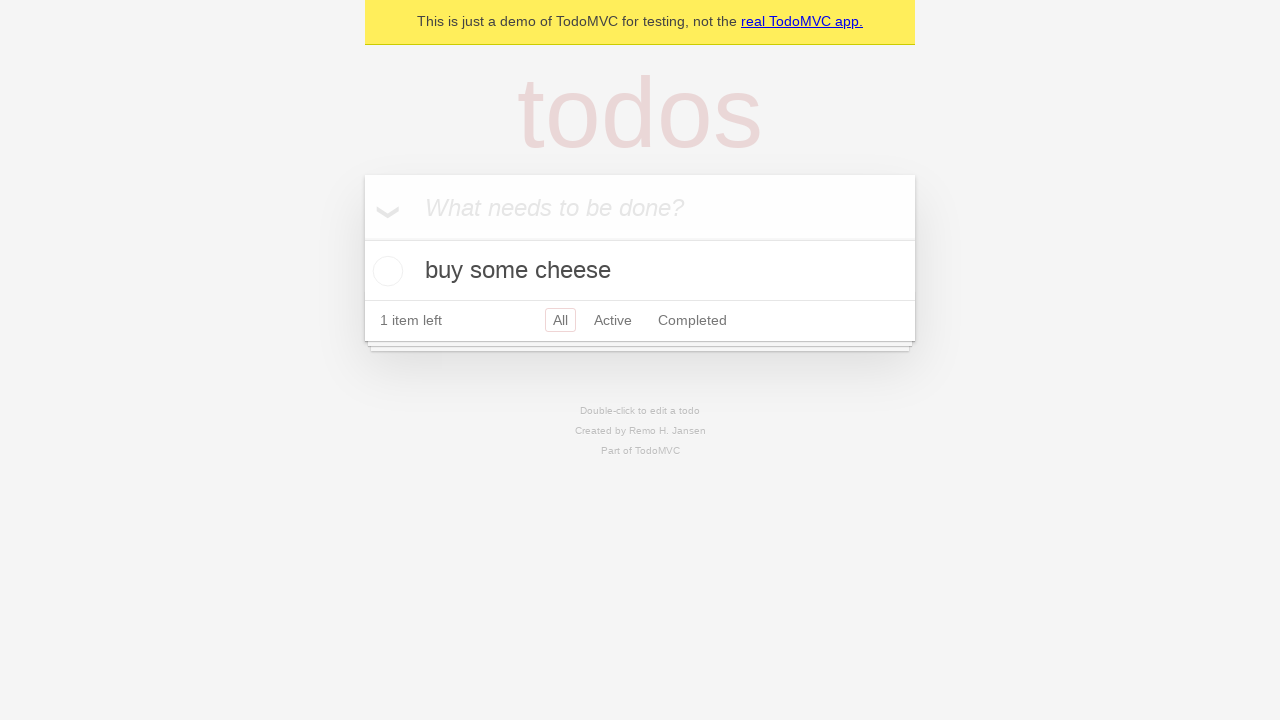

Filled new todo field with 'feed the cat' on .new-todo
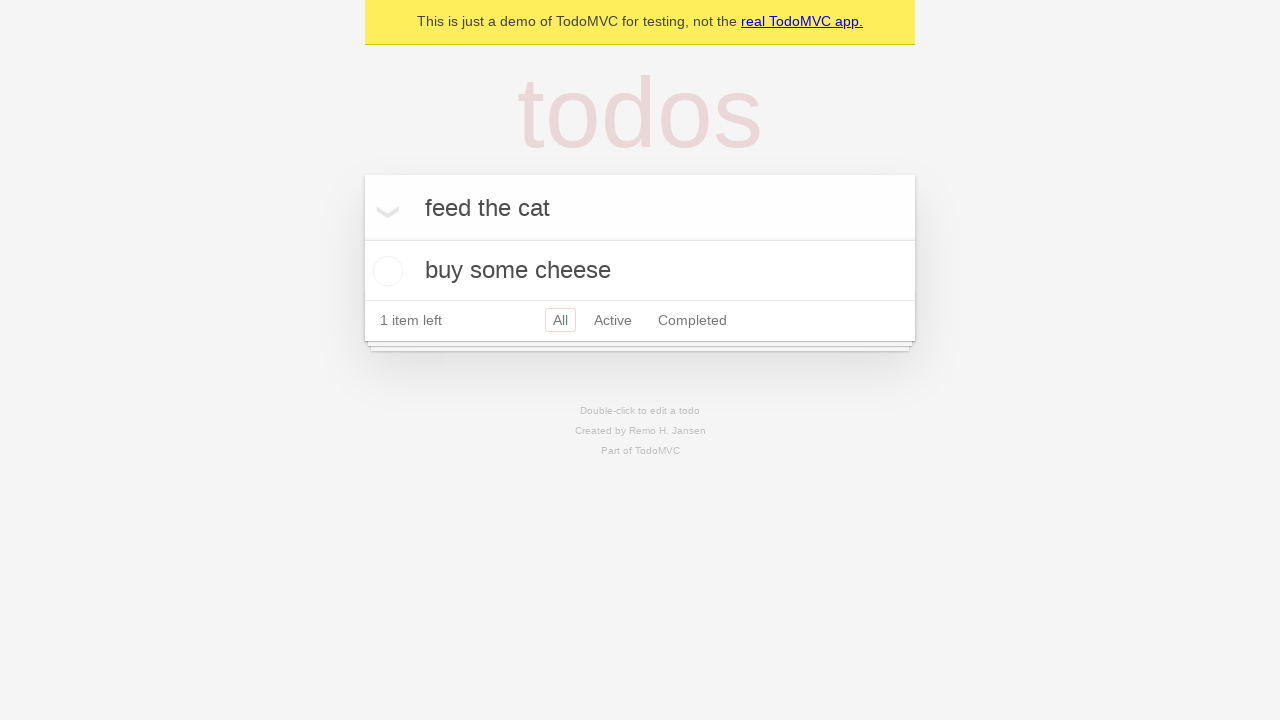

Pressed Enter to add second todo on .new-todo
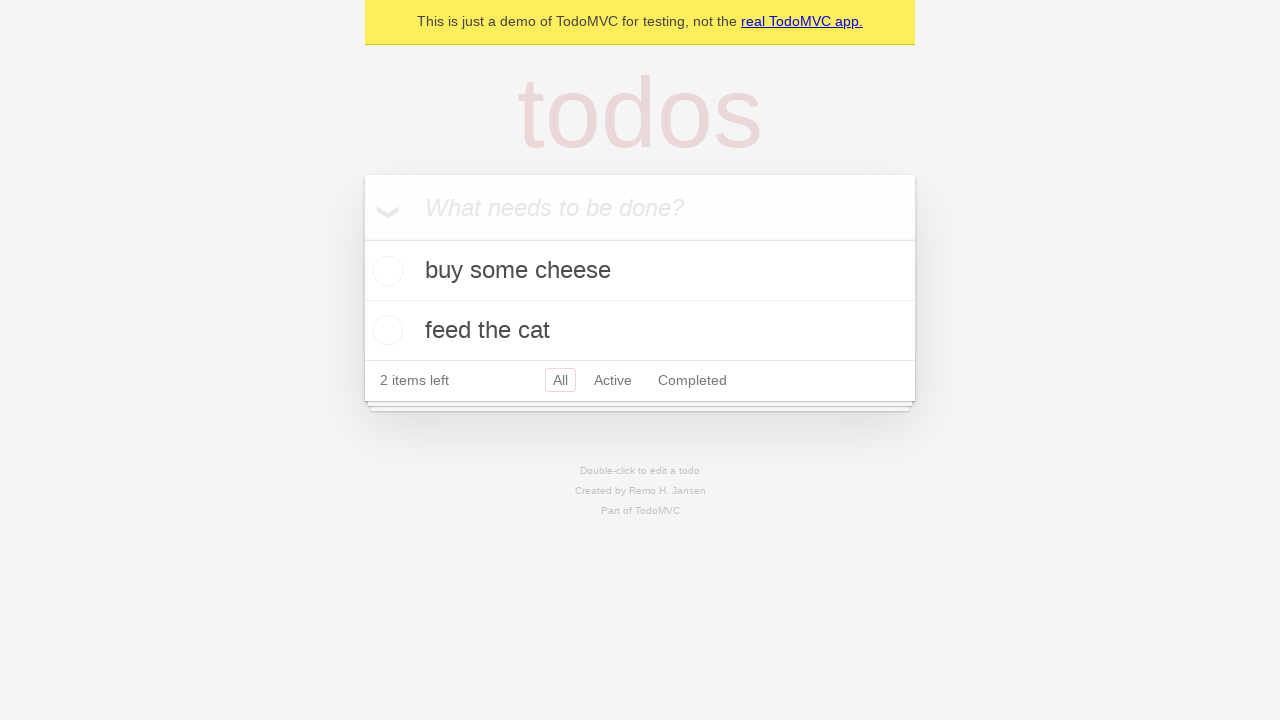

Filled new todo field with 'book a doctors appointment' on .new-todo
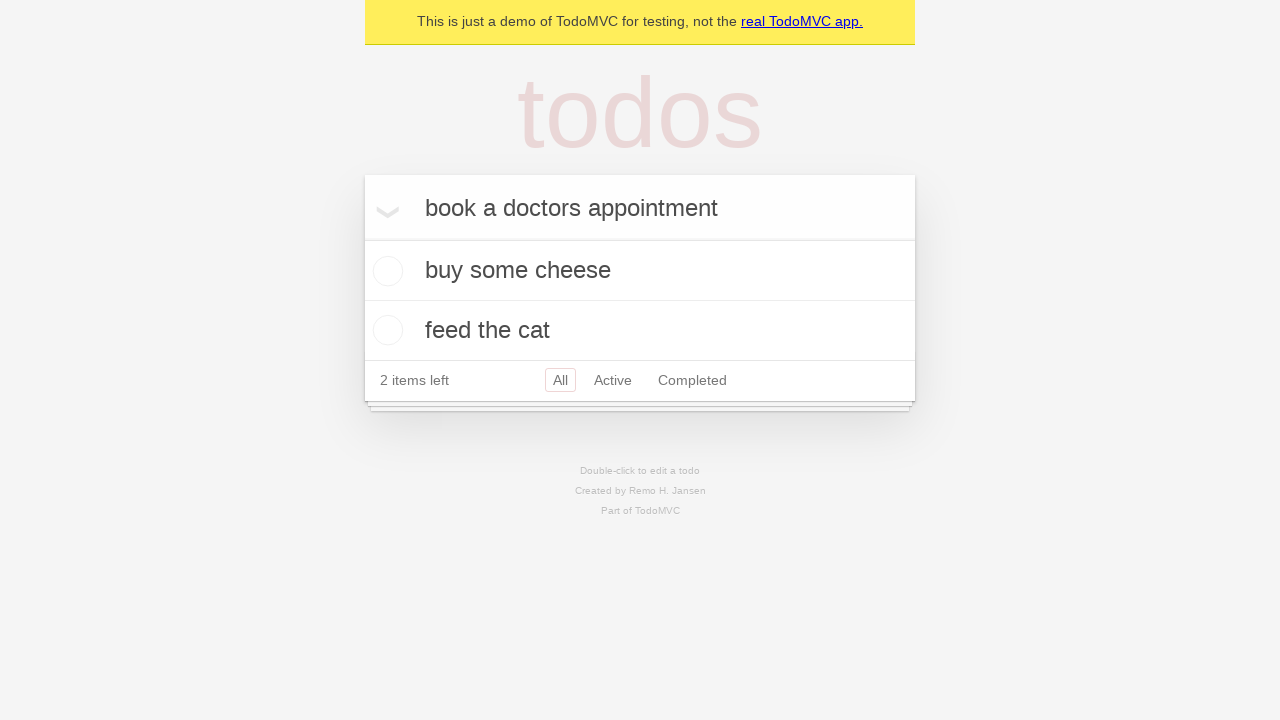

Pressed Enter to add third todo on .new-todo
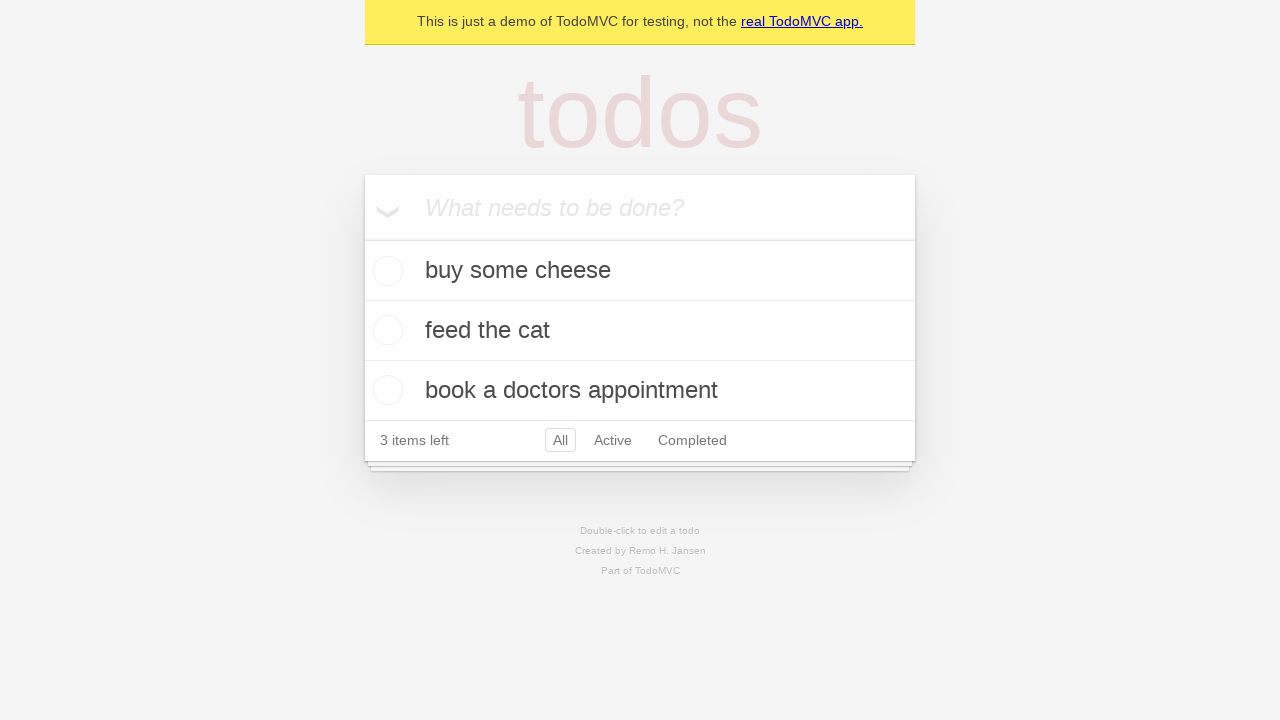

Checked the second todo item at (385, 330) on .todo-list li .toggle >> nth=1
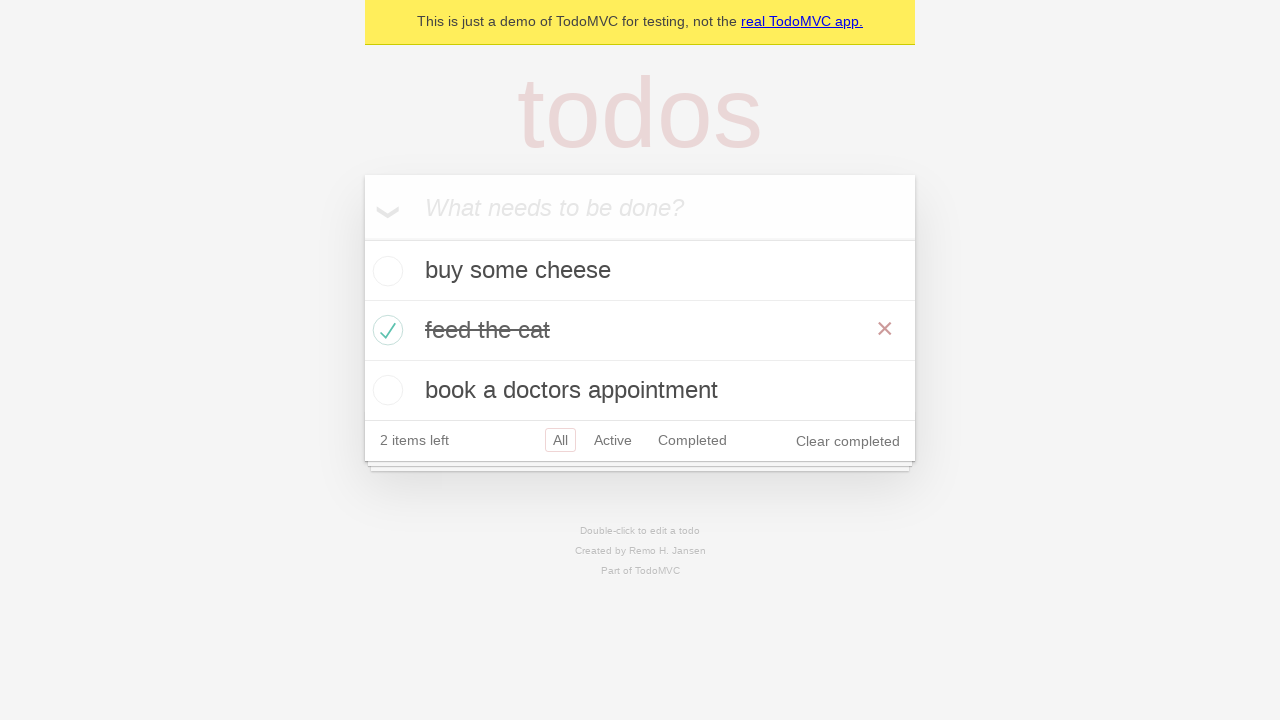

Clicked All filter at (560, 440) on .filters >> text=All
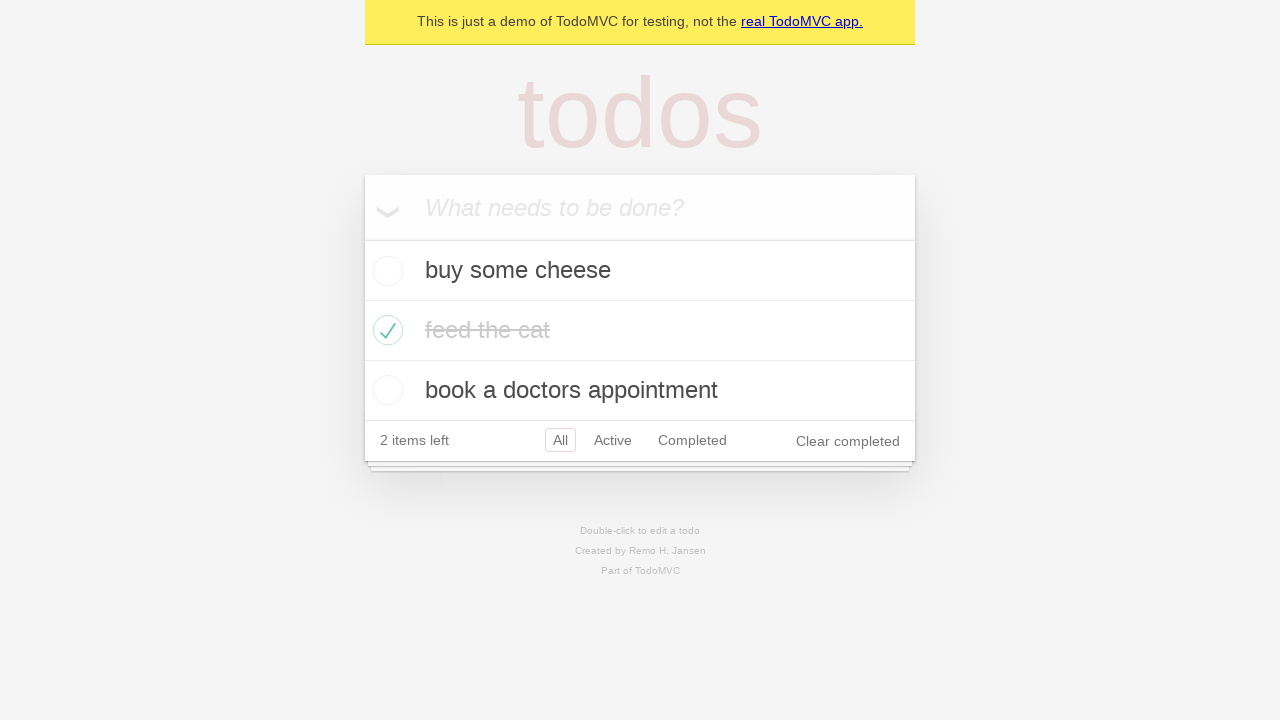

Clicked Active filter at (613, 440) on .filters >> text=Active
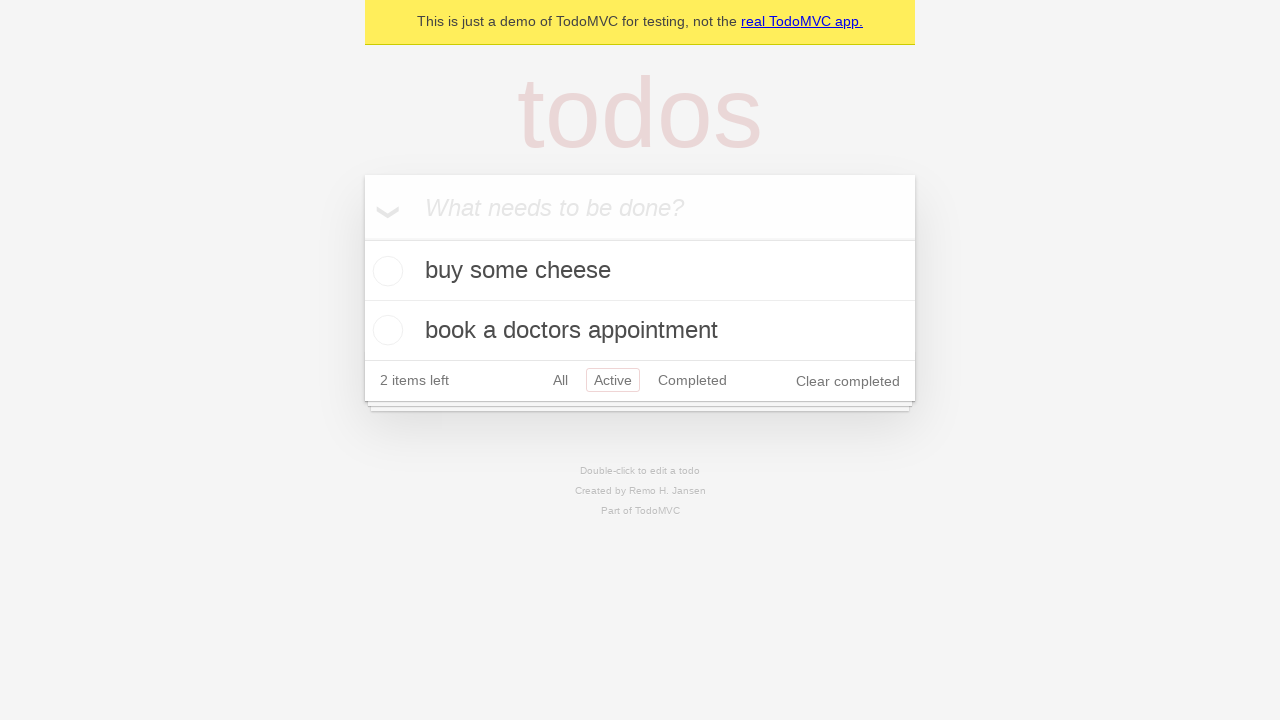

Clicked Completed filter at (692, 380) on .filters >> text=Completed
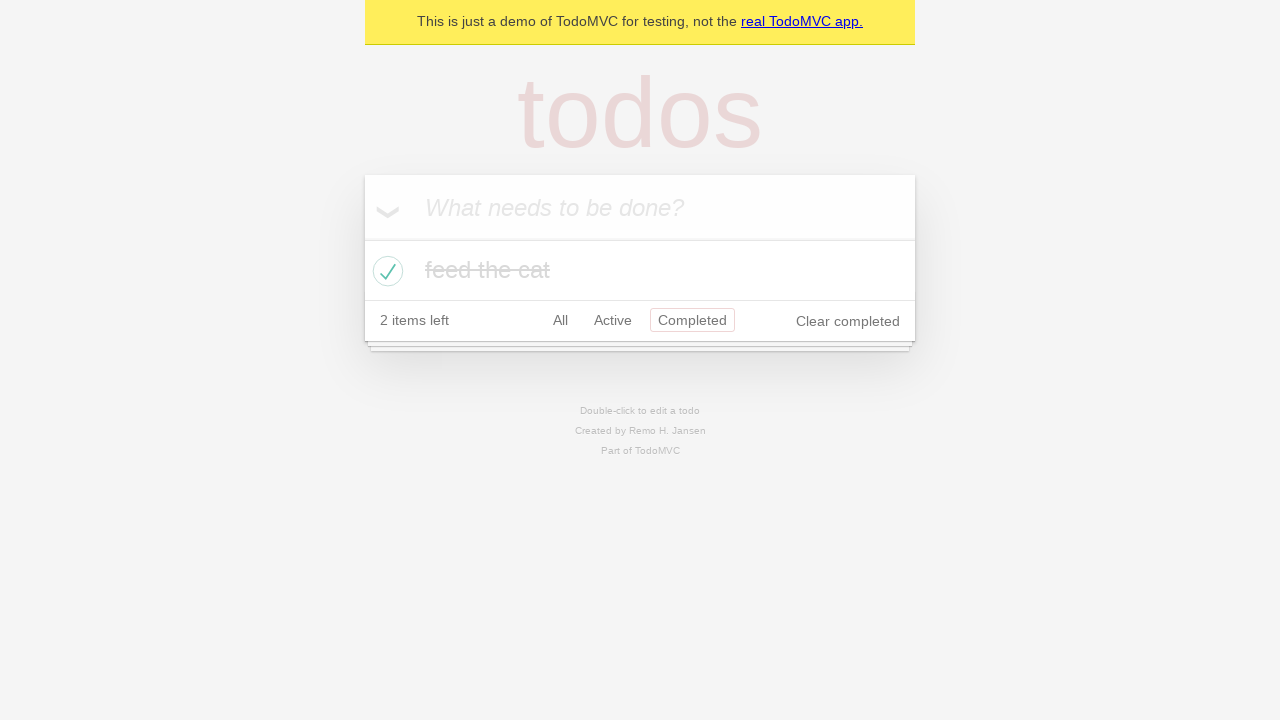

Navigated back to Active filter
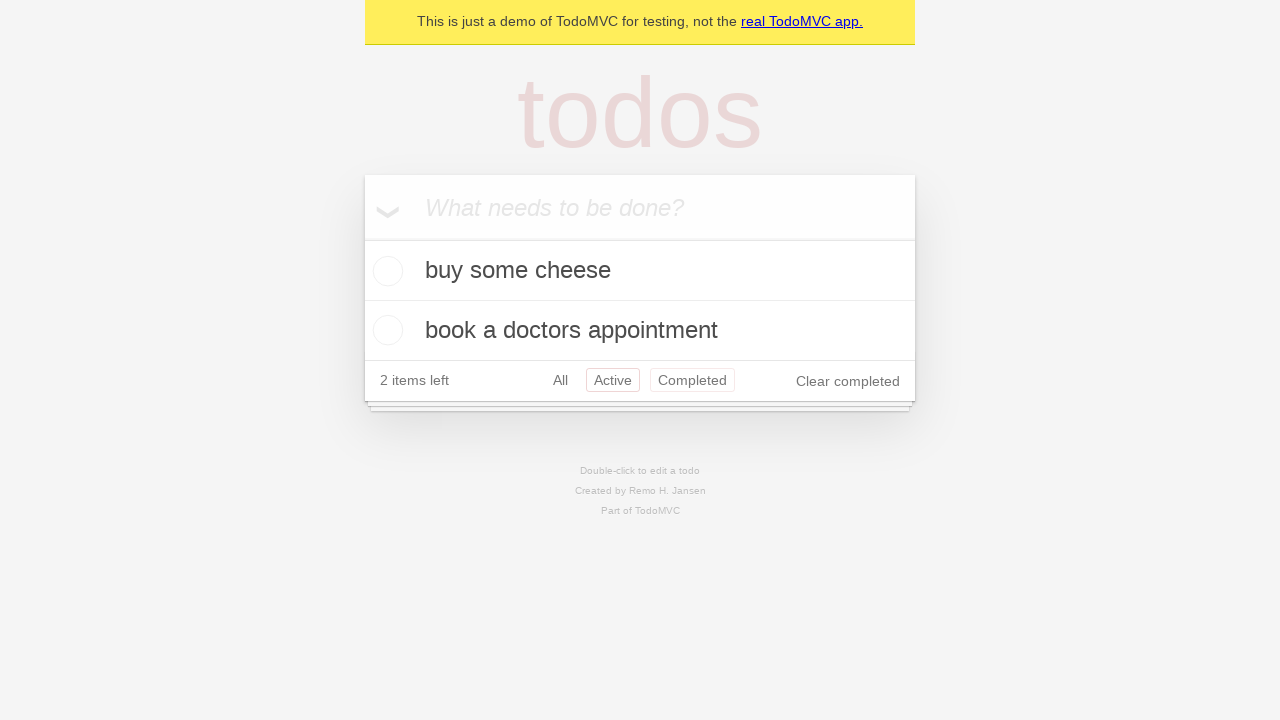

Navigated back to All filter
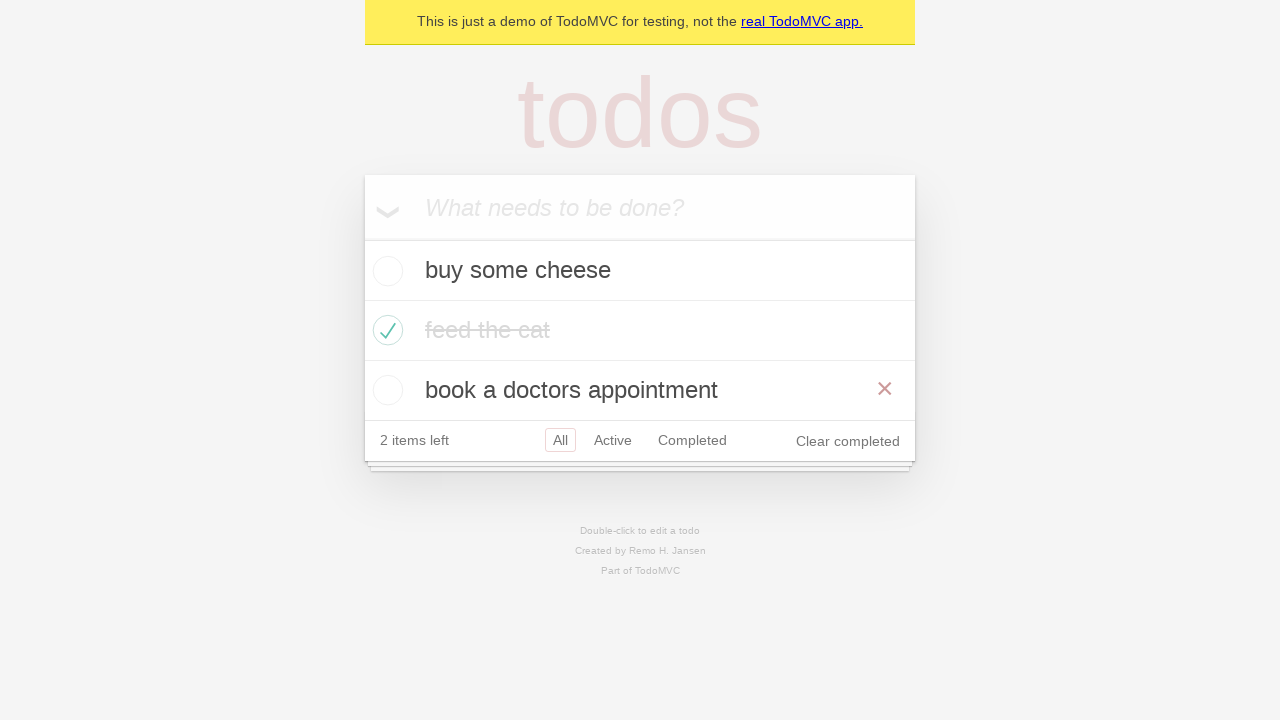

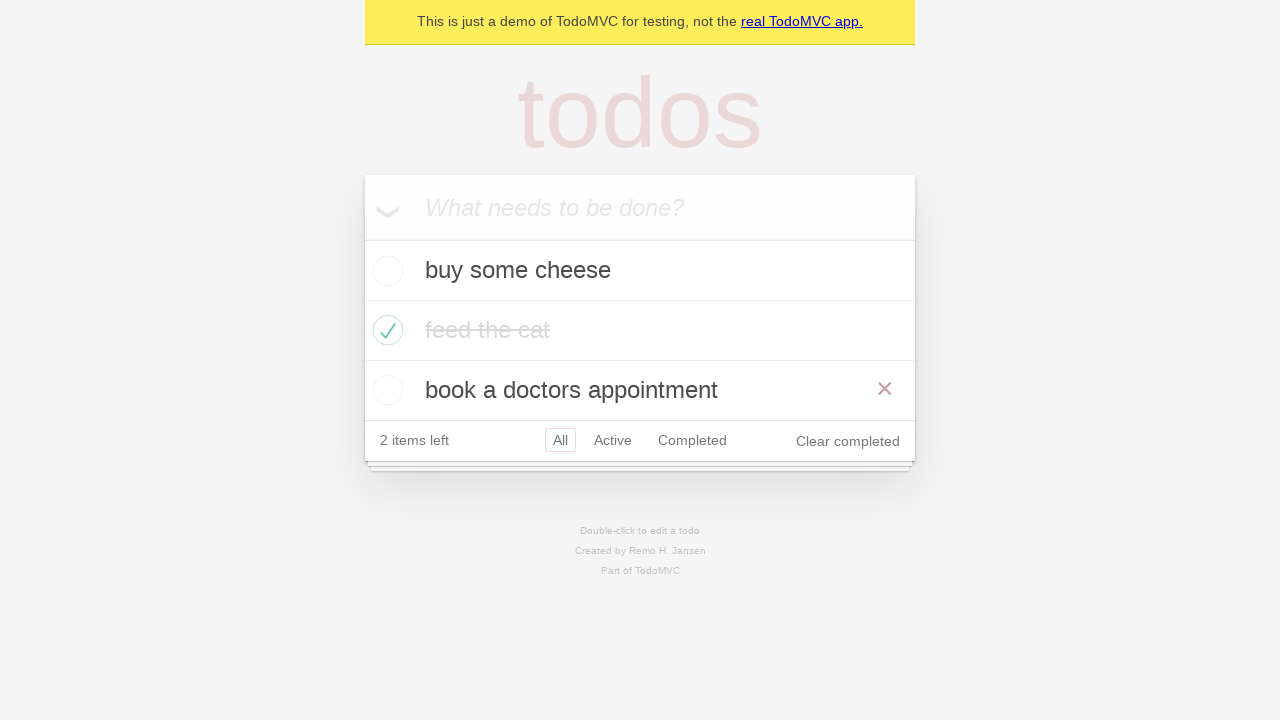